Tests a verification button by clicking it and confirming that a success message appears

Starting URL: http://suninjuly.github.io/wait1.html

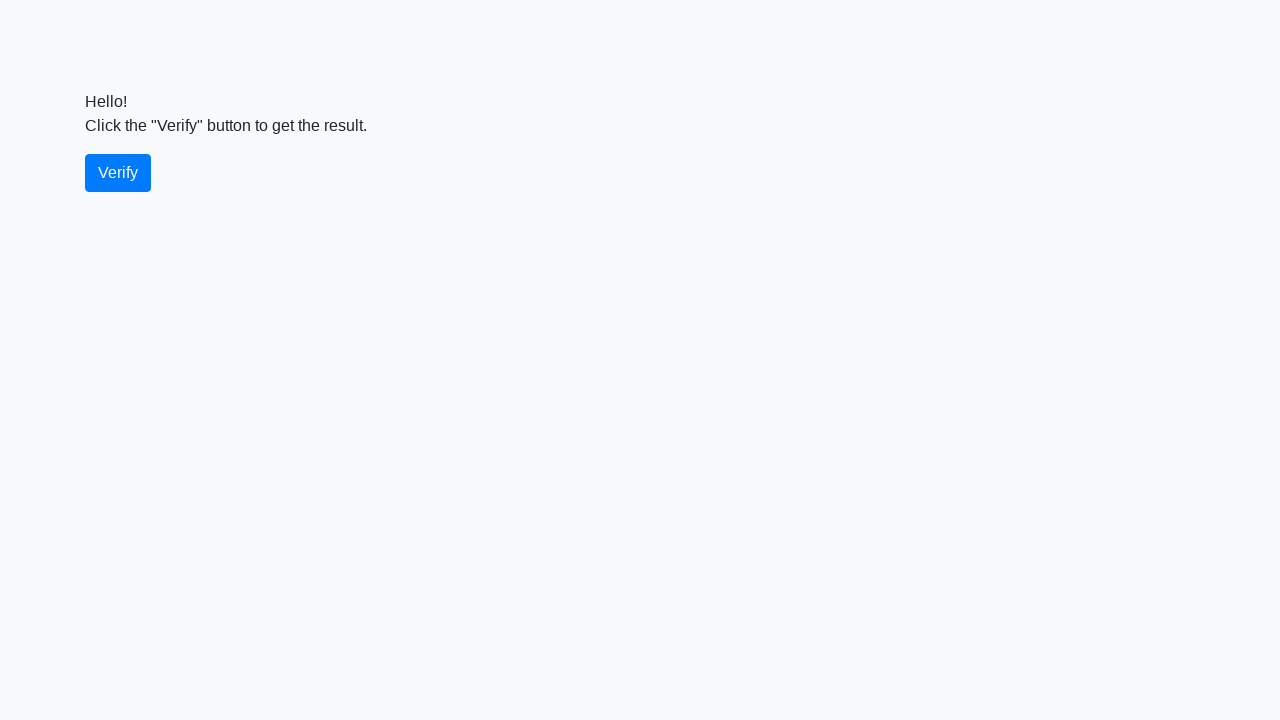

Clicked the Verify button at (118, 173) on #verify
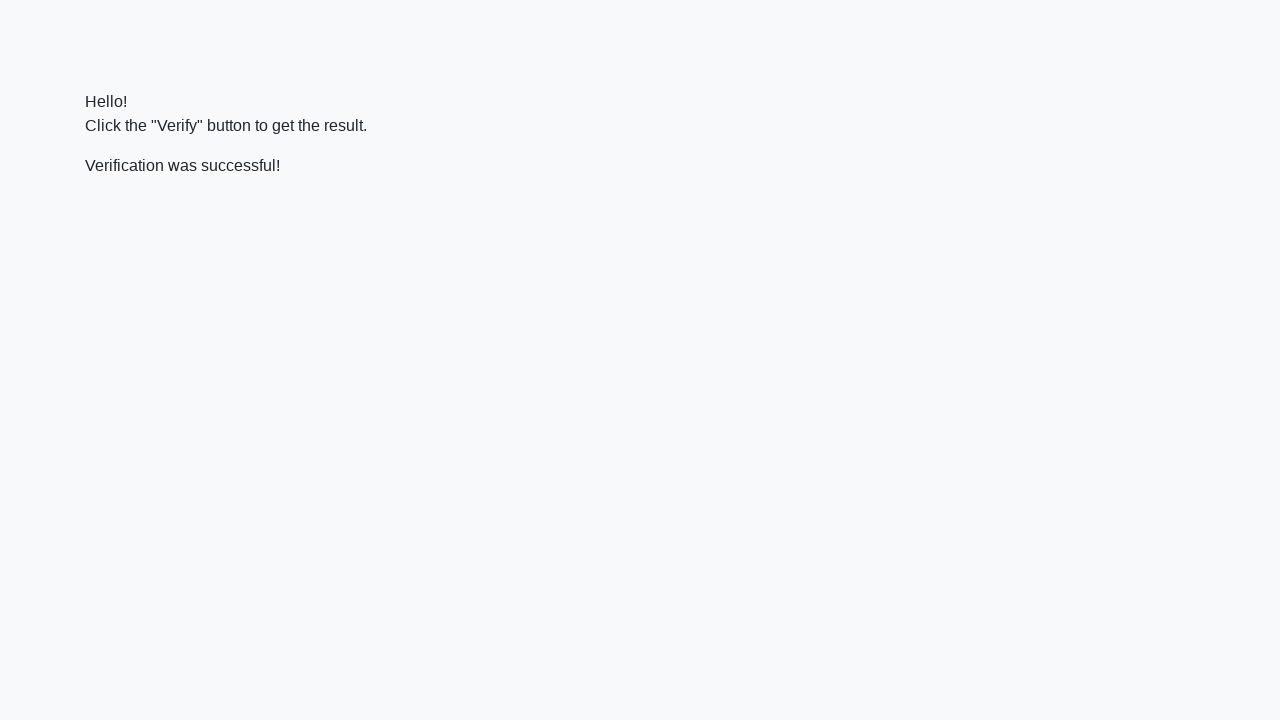

Success message element became visible
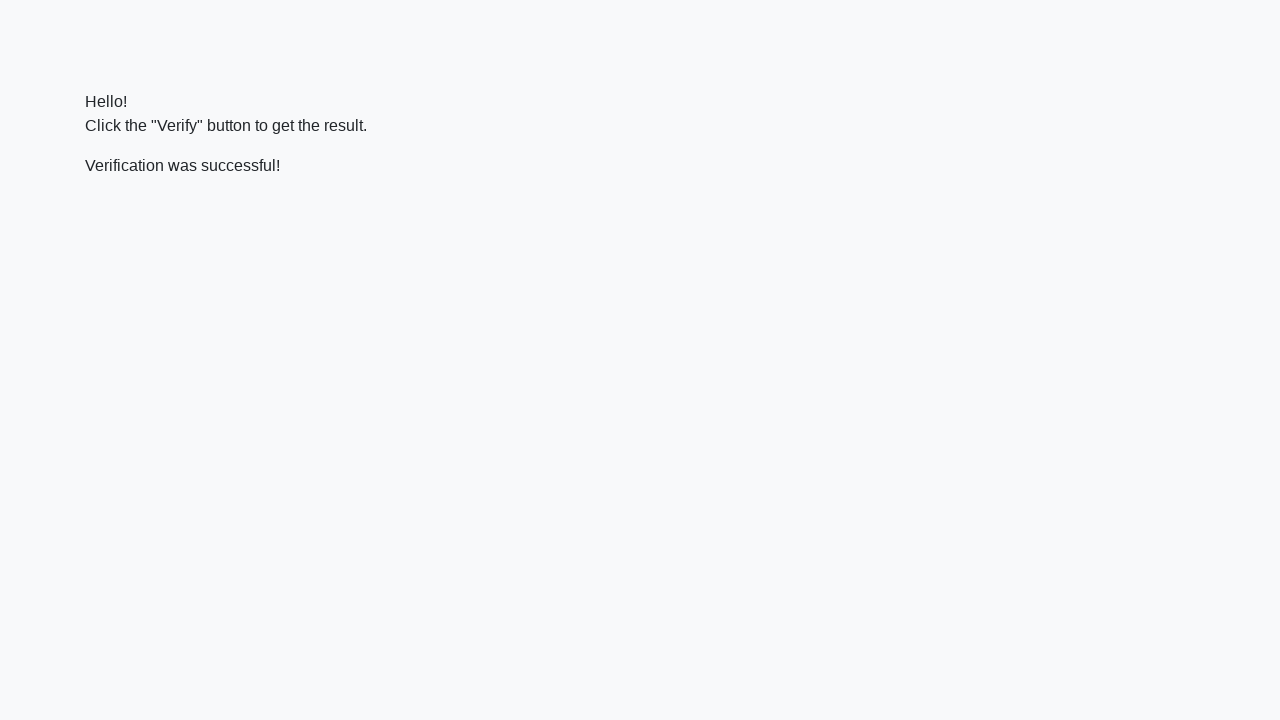

Verified that success message contains 'successful' text
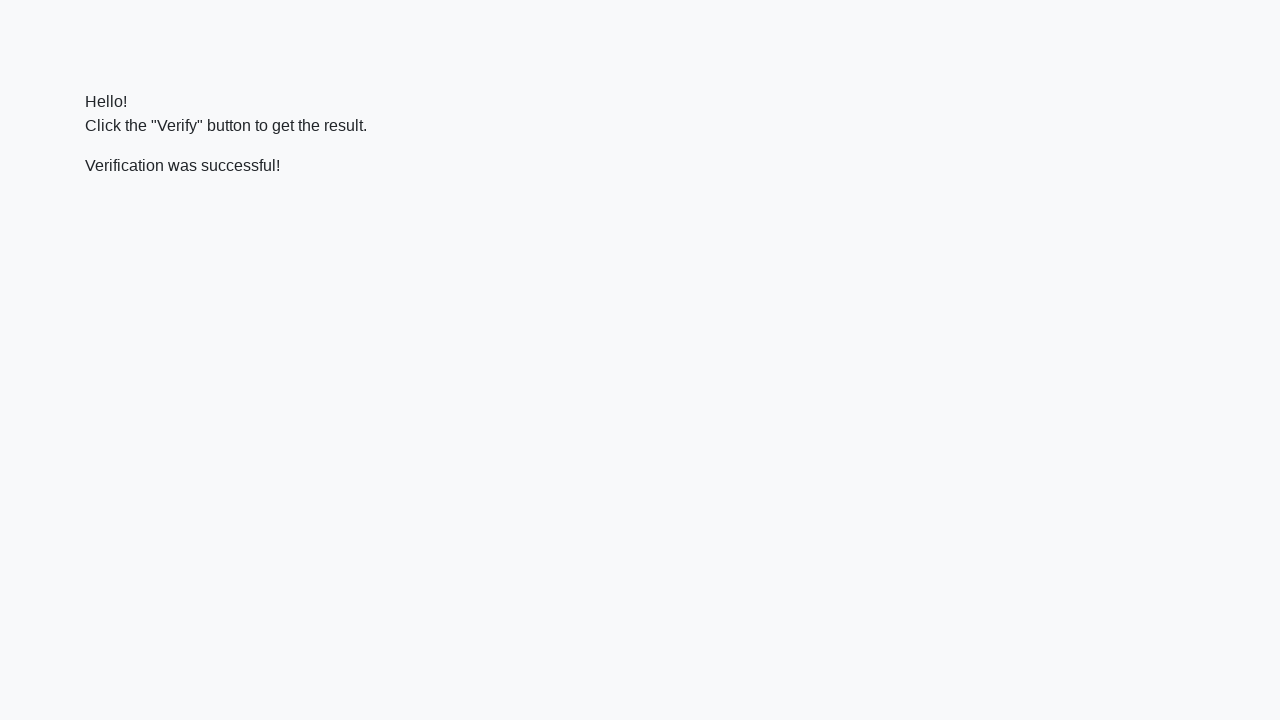

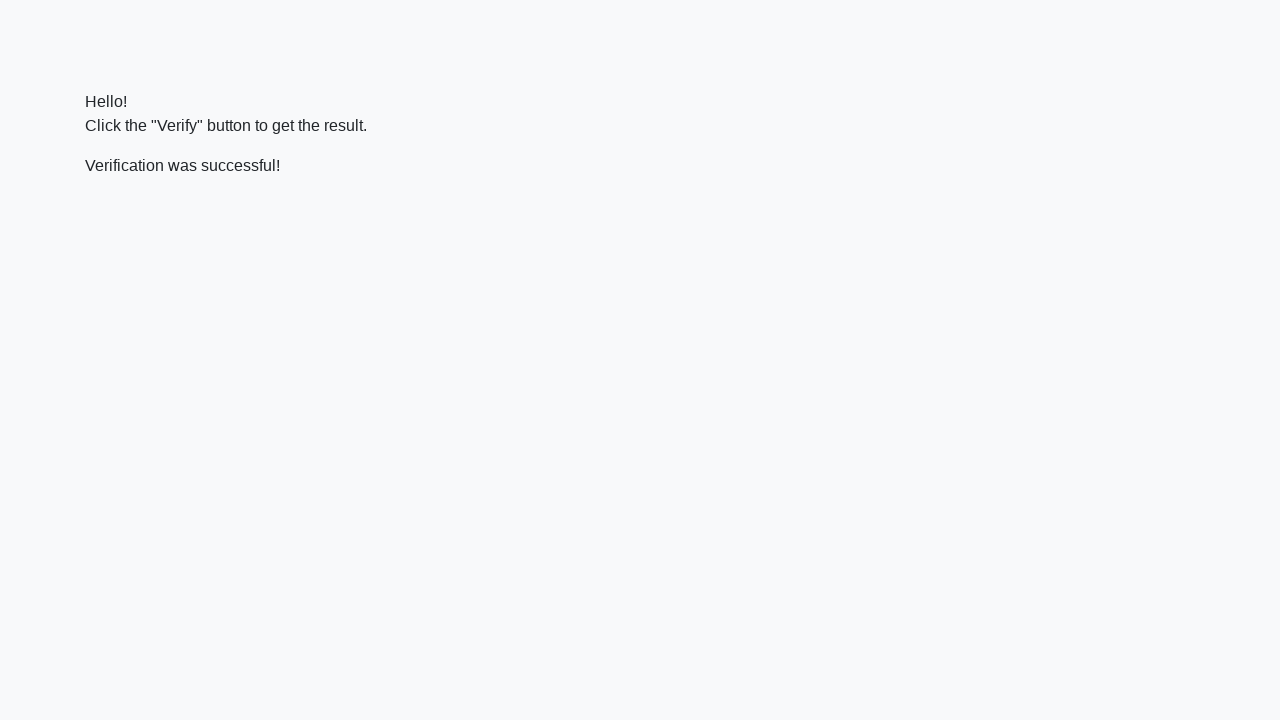